Tests file download functionality by navigating to a download page and clicking on an image file link to initiate download

Starting URL: https://the-internet.herokuapp.com/download

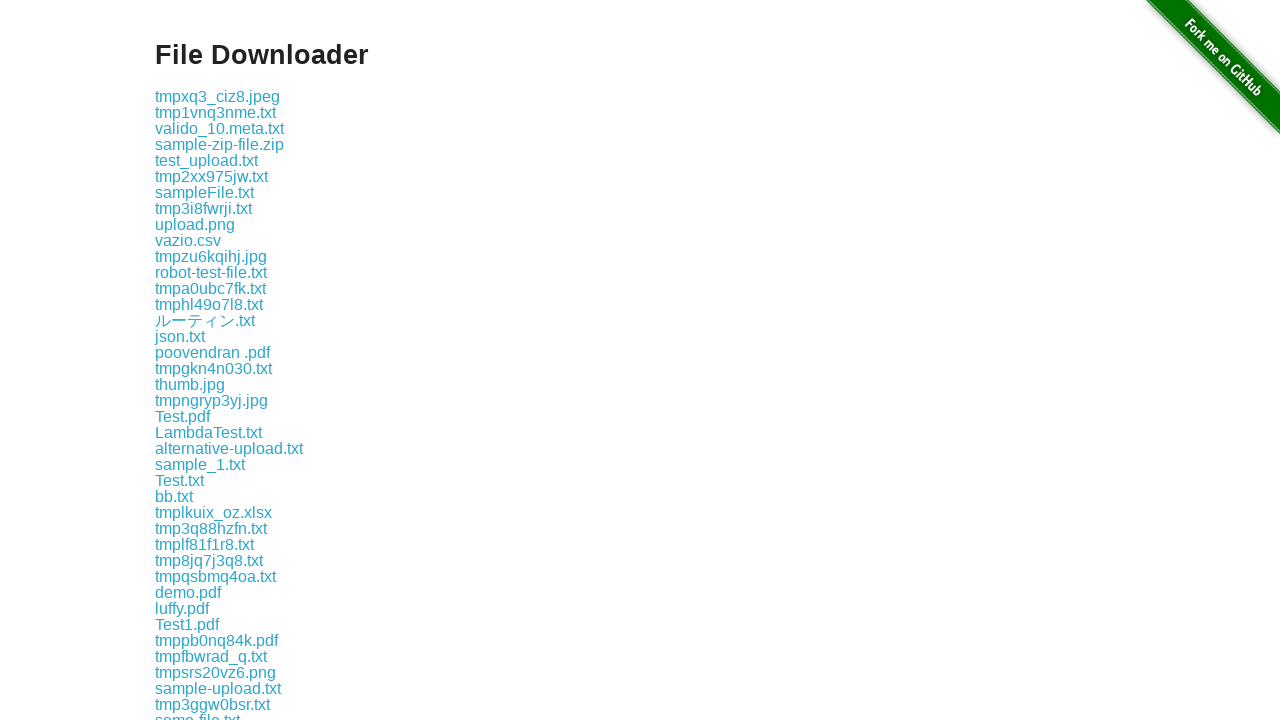

Clicked on image.jpg link to initiate download at (190, 463) on text=image.jpg
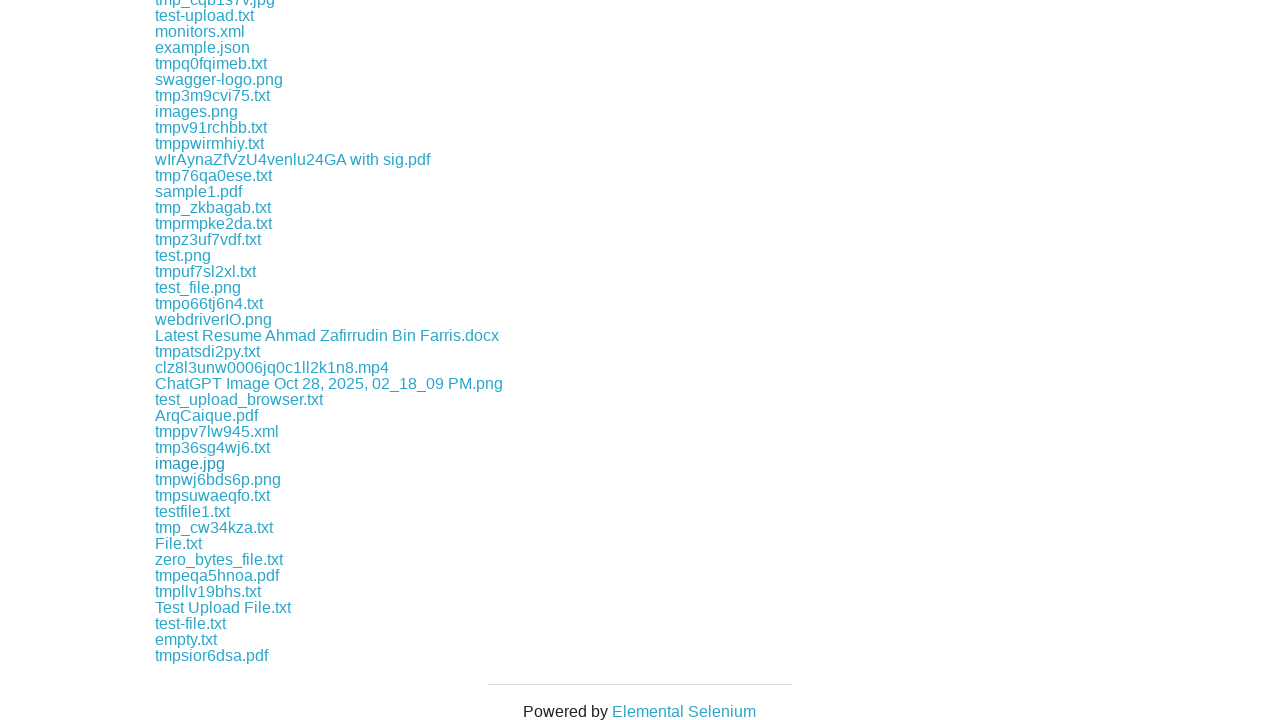

Waited 2 seconds for download to initiate
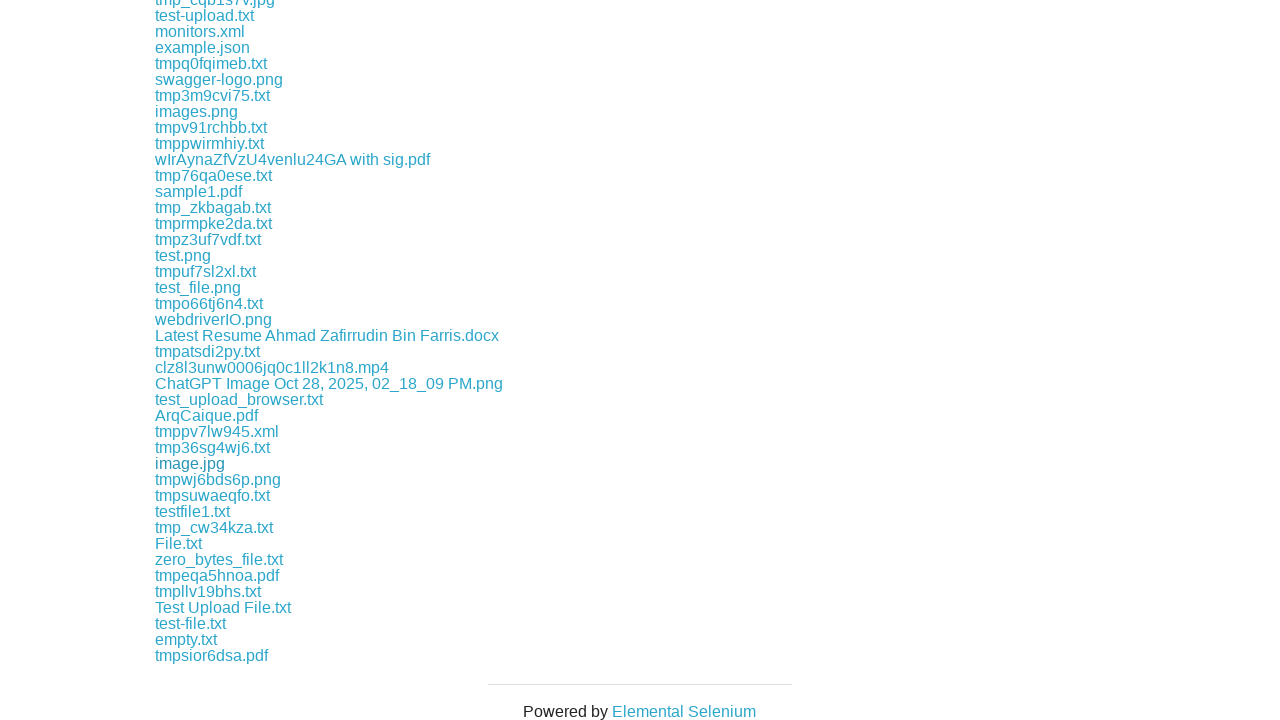

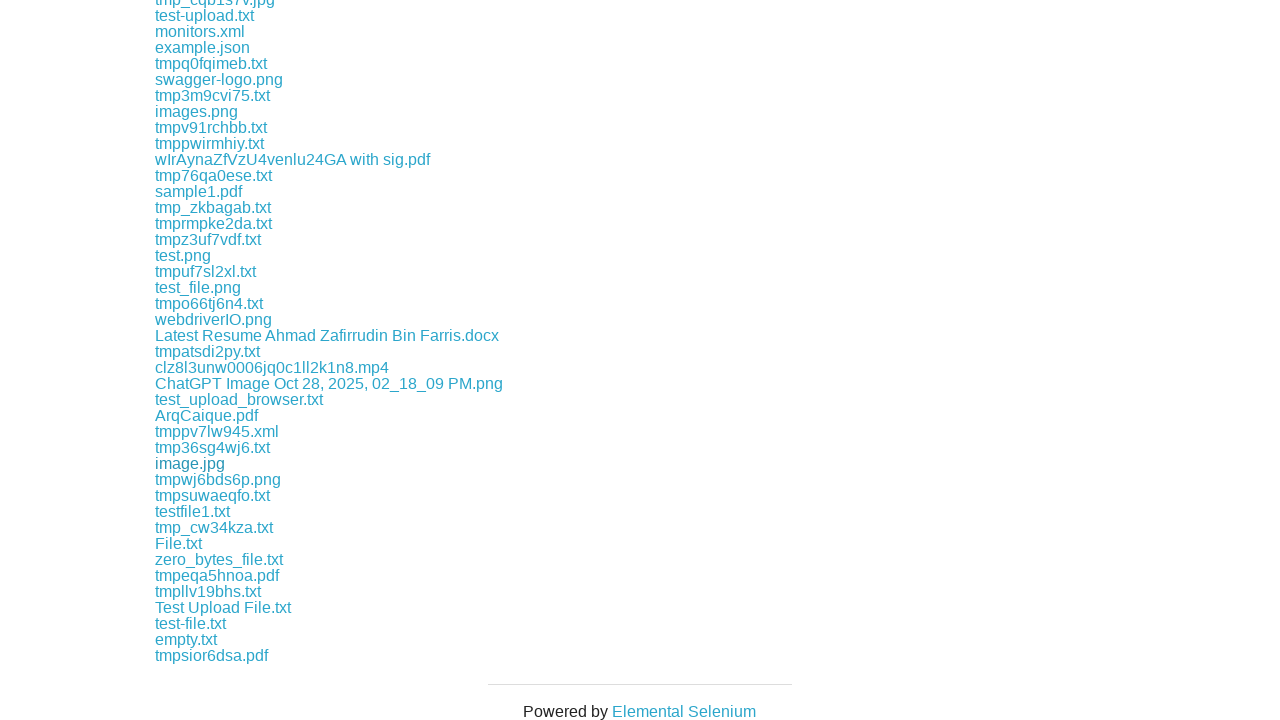